Tests editing a todo item by double-clicking, changing text, and pressing Enter

Starting URL: https://demo.playwright.dev/todomvc

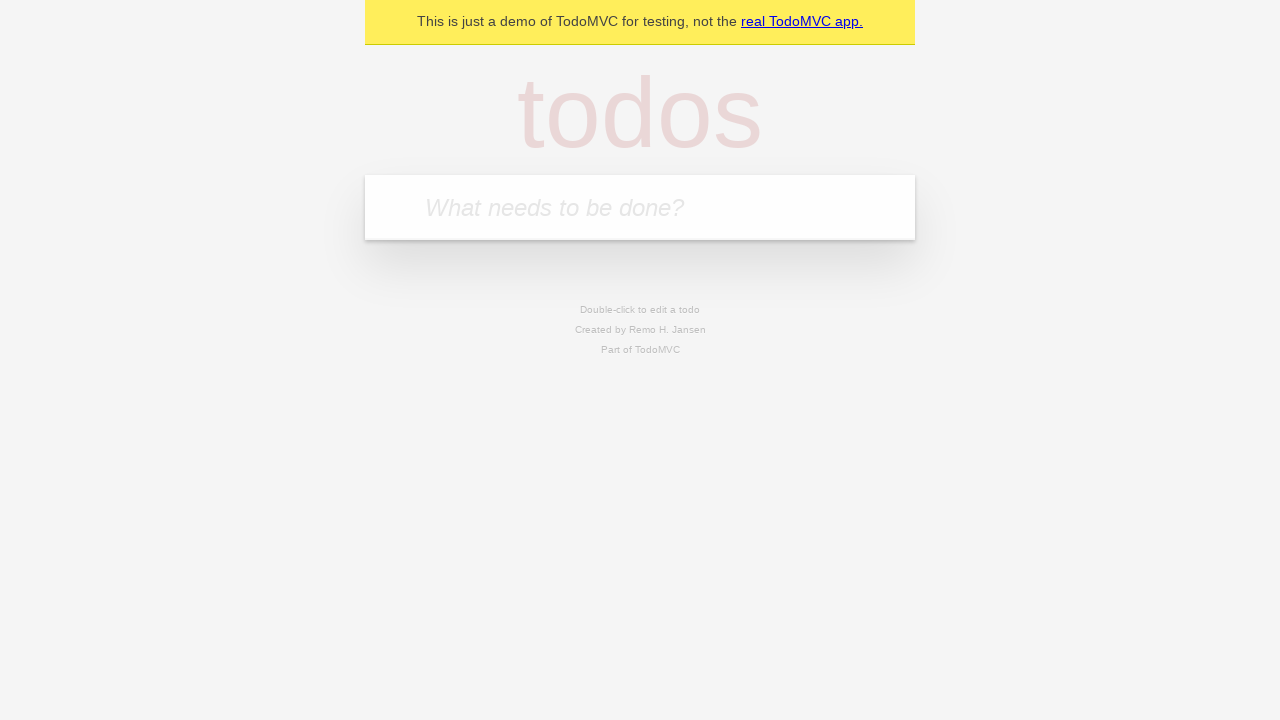

Filled todo input field with 'buy some cheese' on internal:attr=[placeholder="What needs to be done?"i]
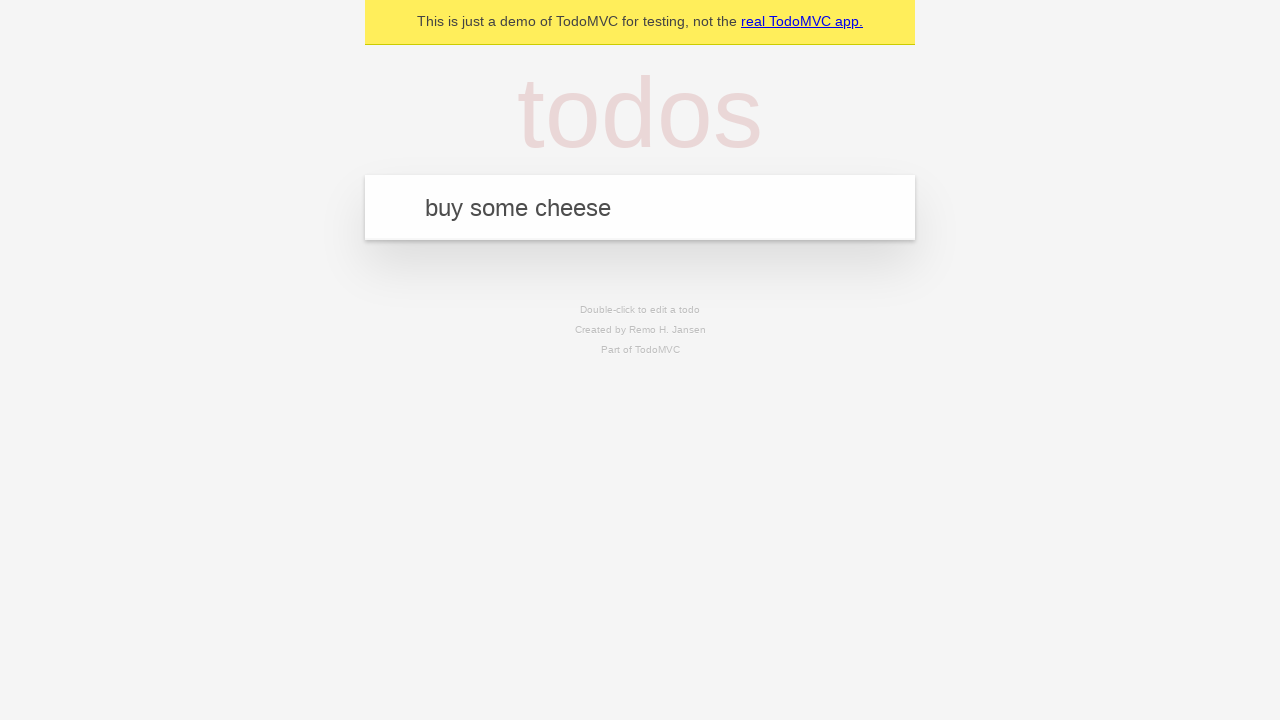

Pressed Enter to create todo 'buy some cheese' on internal:attr=[placeholder="What needs to be done?"i]
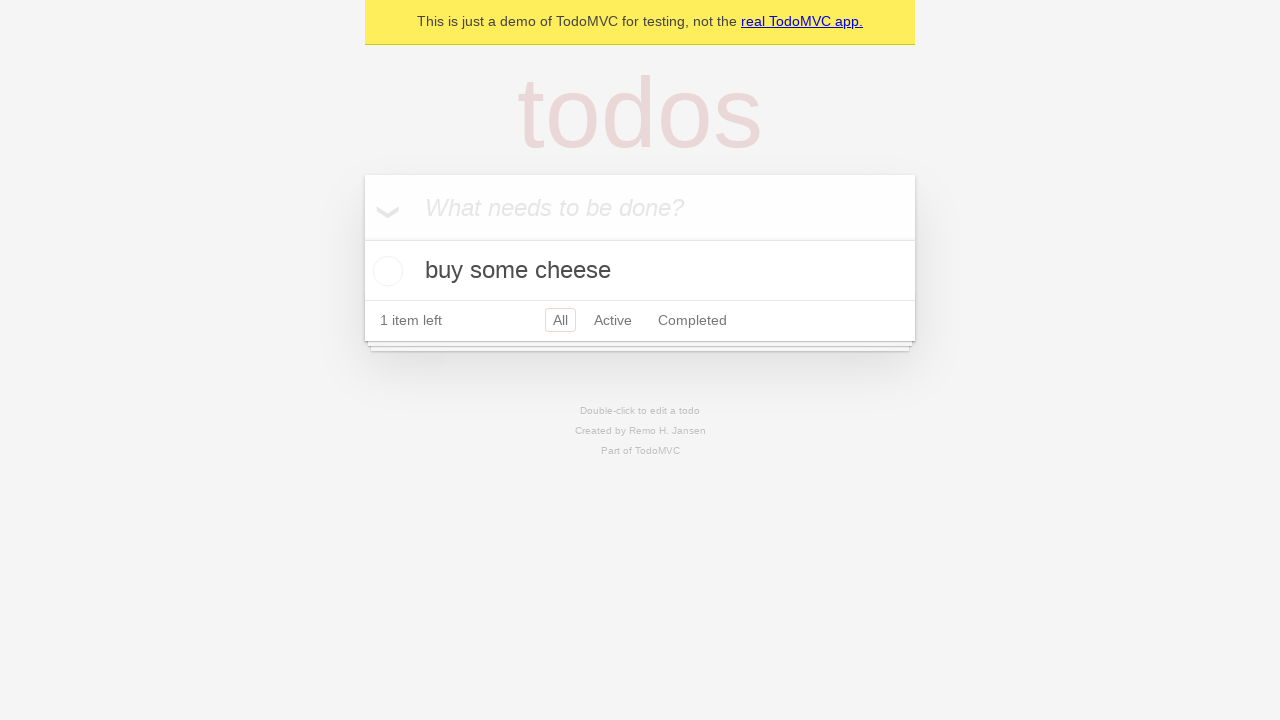

Filled todo input field with 'feed the cat' on internal:attr=[placeholder="What needs to be done?"i]
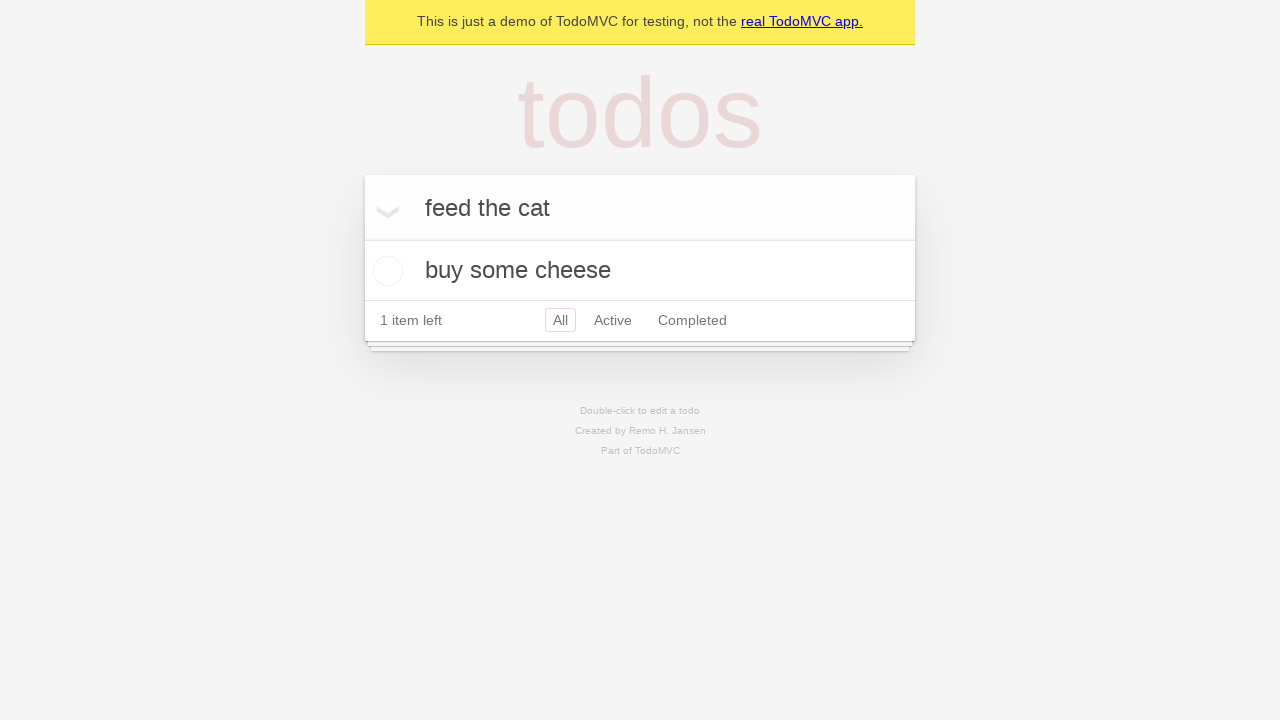

Pressed Enter to create todo 'feed the cat' on internal:attr=[placeholder="What needs to be done?"i]
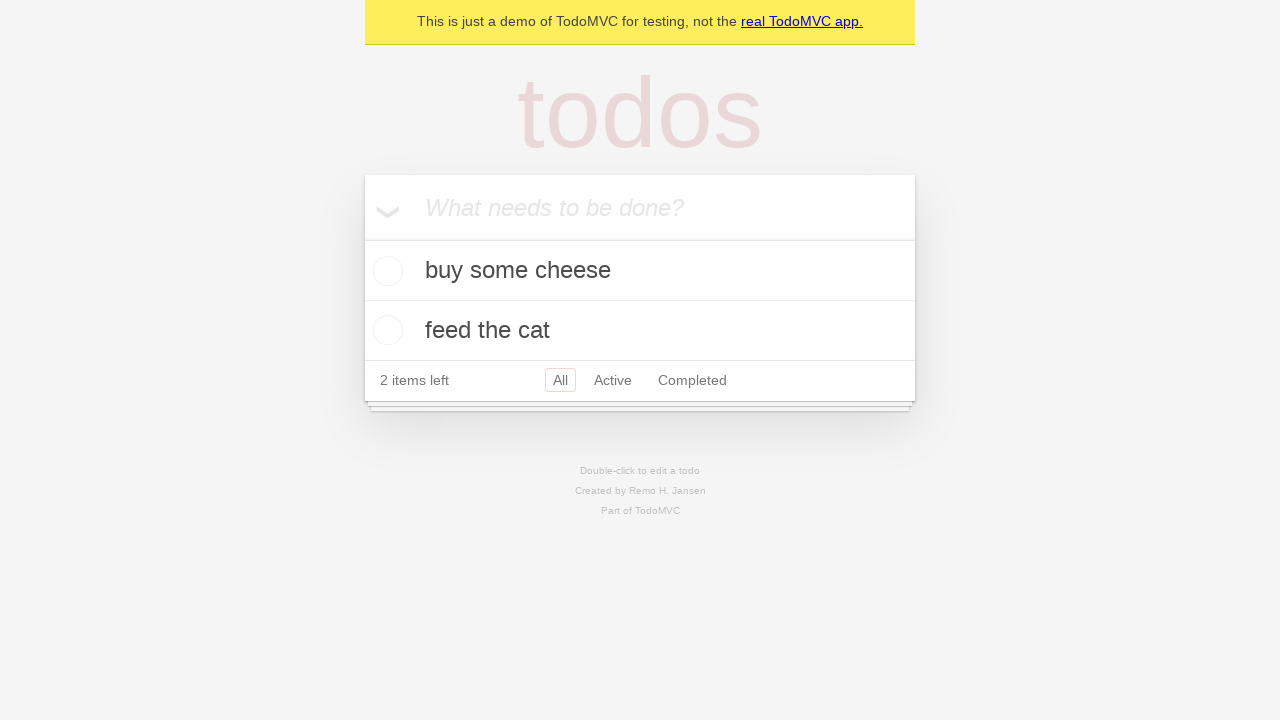

Filled todo input field with 'book a doctors appointment' on internal:attr=[placeholder="What needs to be done?"i]
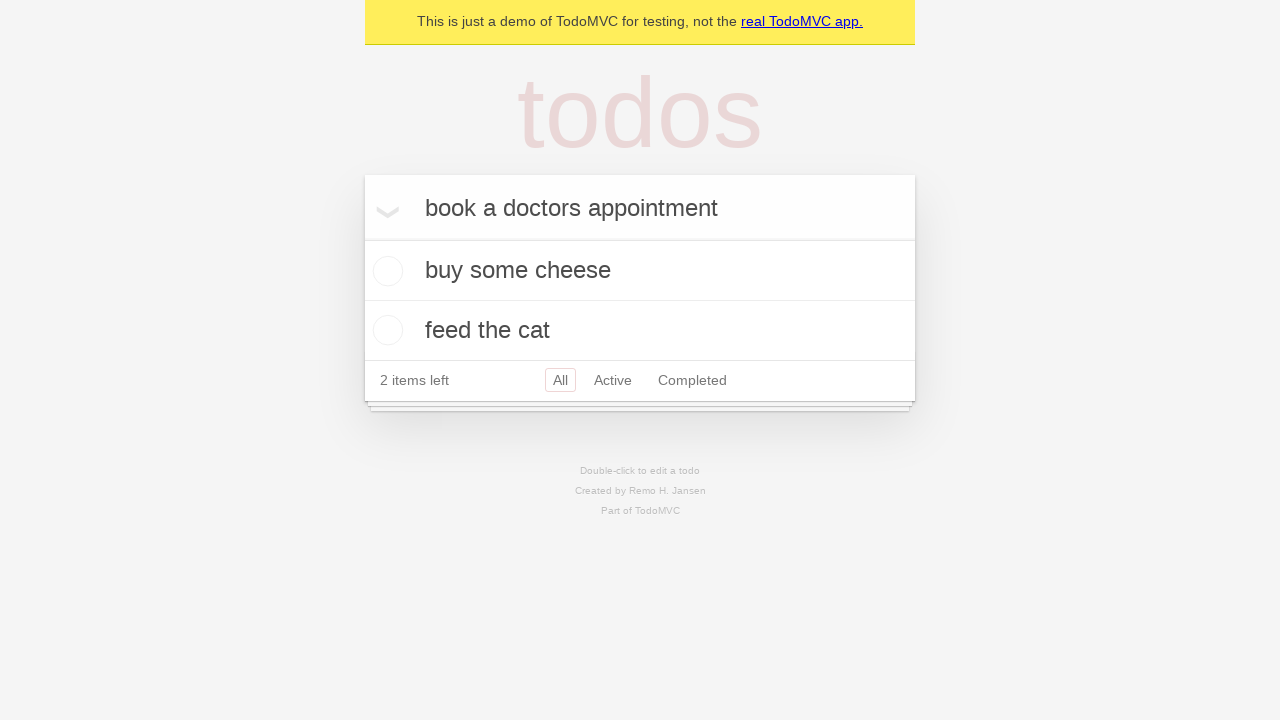

Pressed Enter to create todo 'book a doctors appointment' on internal:attr=[placeholder="What needs to be done?"i]
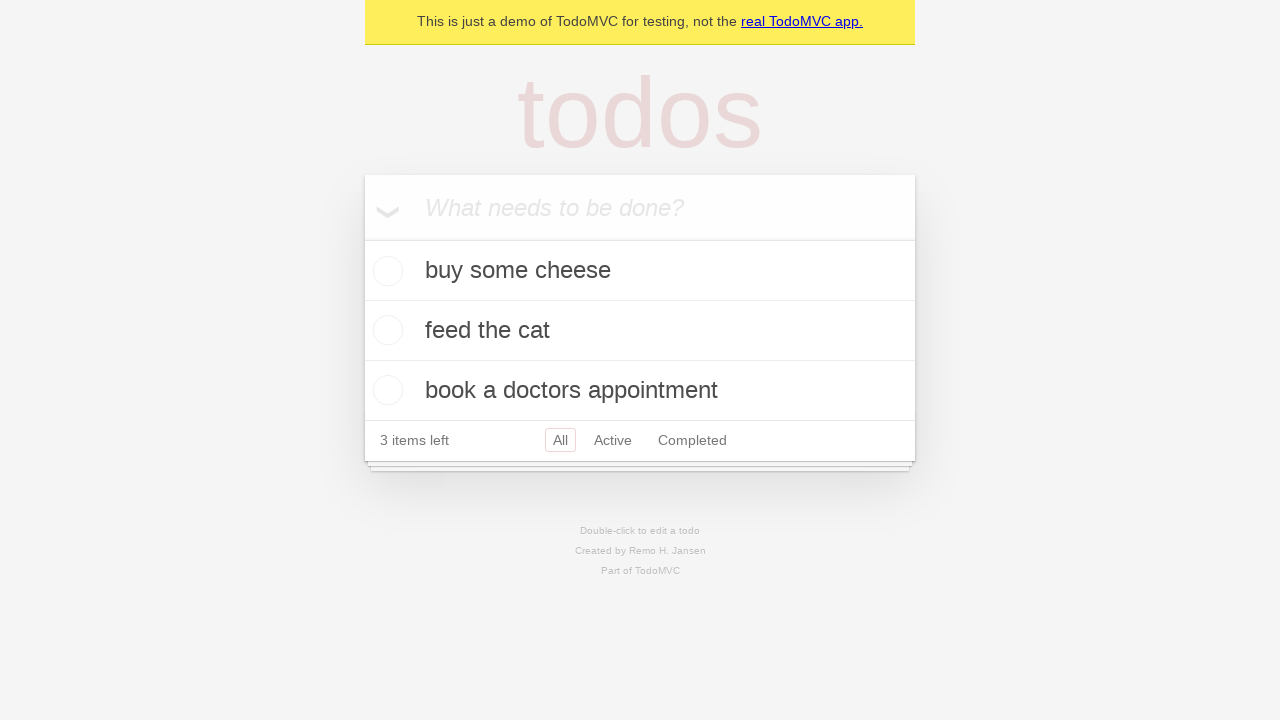

Waited for all 3 todo items to load
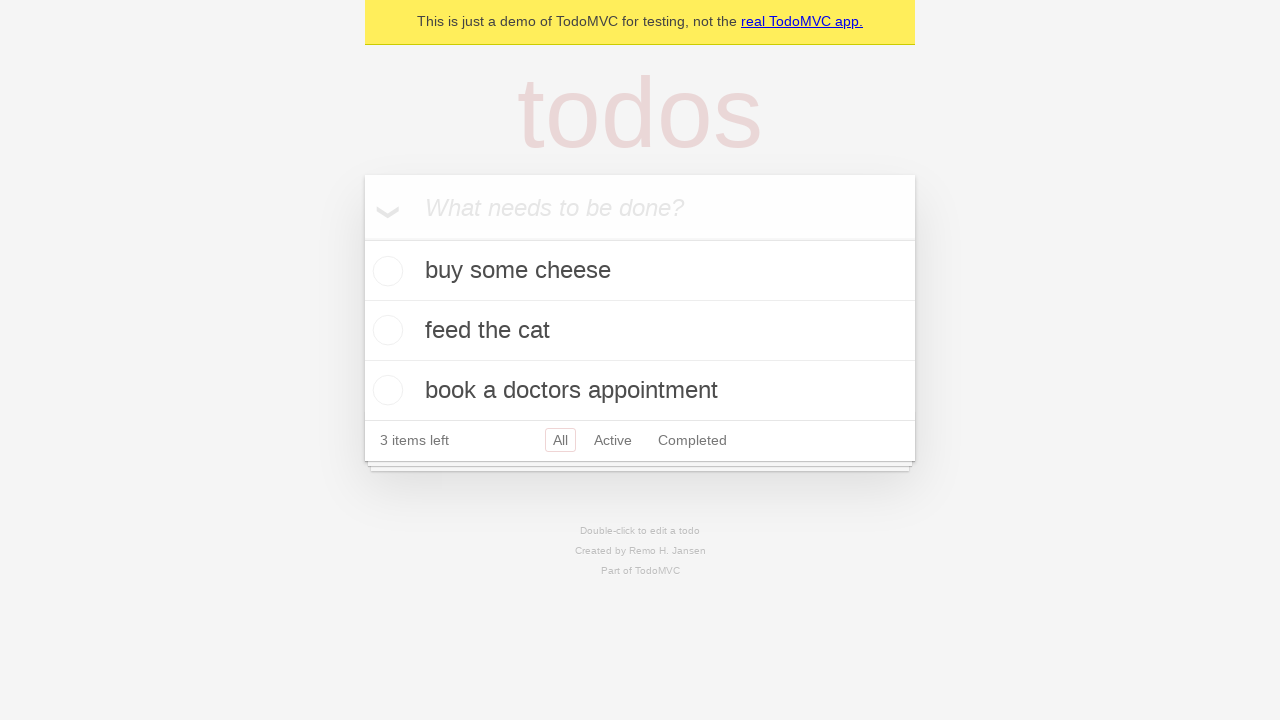

Located all todo items
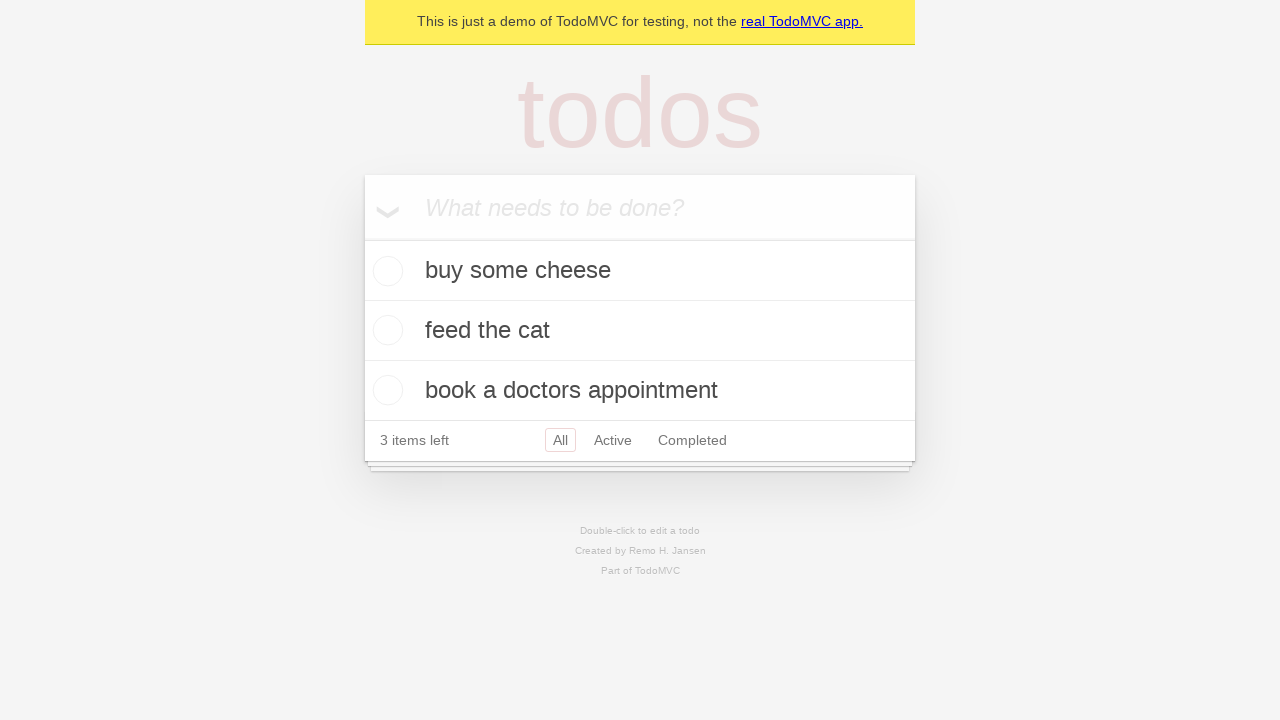

Selected the second todo item
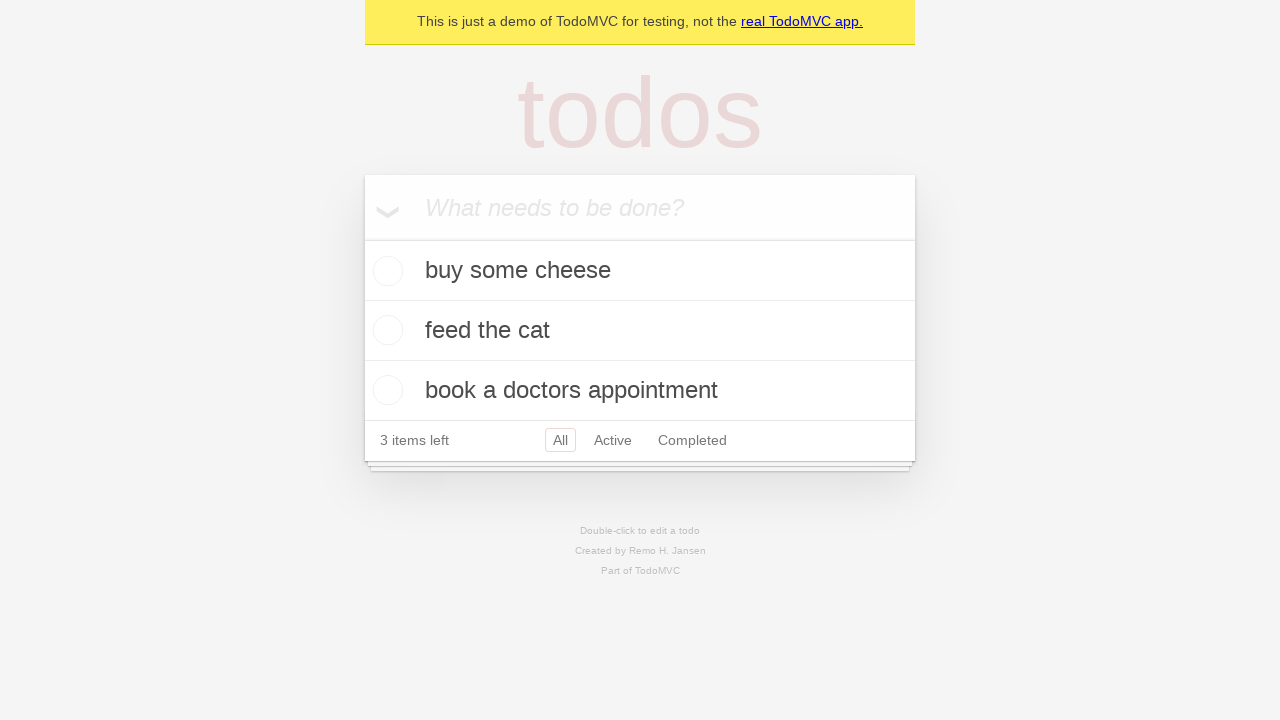

Double-clicked second todo to enter edit mode at (640, 331) on internal:testid=[data-testid="todo-item"s] >> nth=1
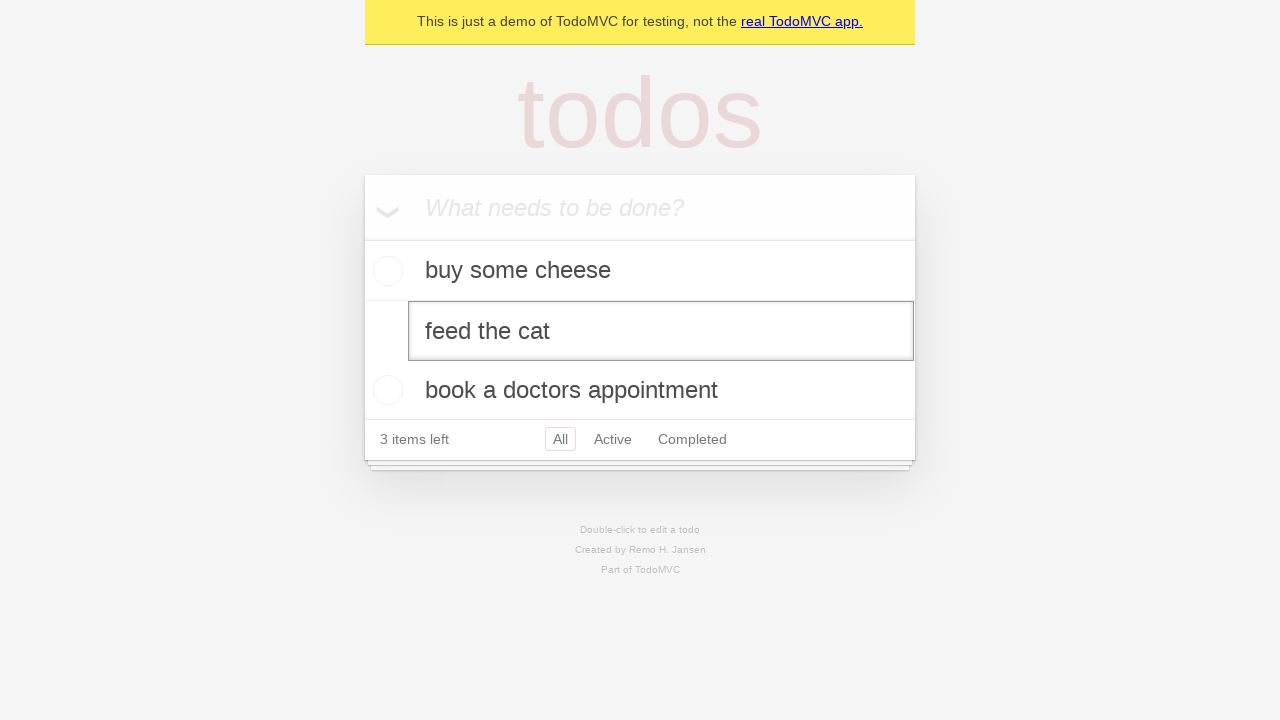

Located edit input field
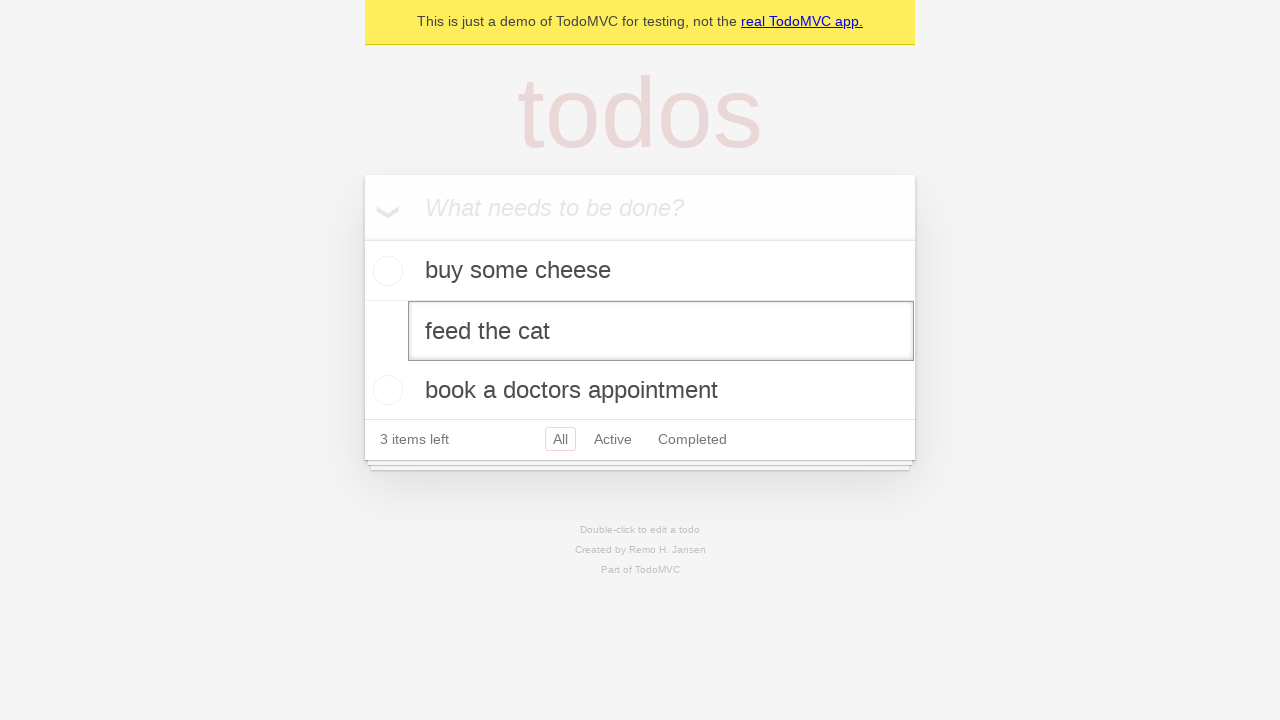

Filled edit field with new text 'buy some sausages' on internal:testid=[data-testid="todo-item"s] >> nth=1 >> internal:role=textbox[nam
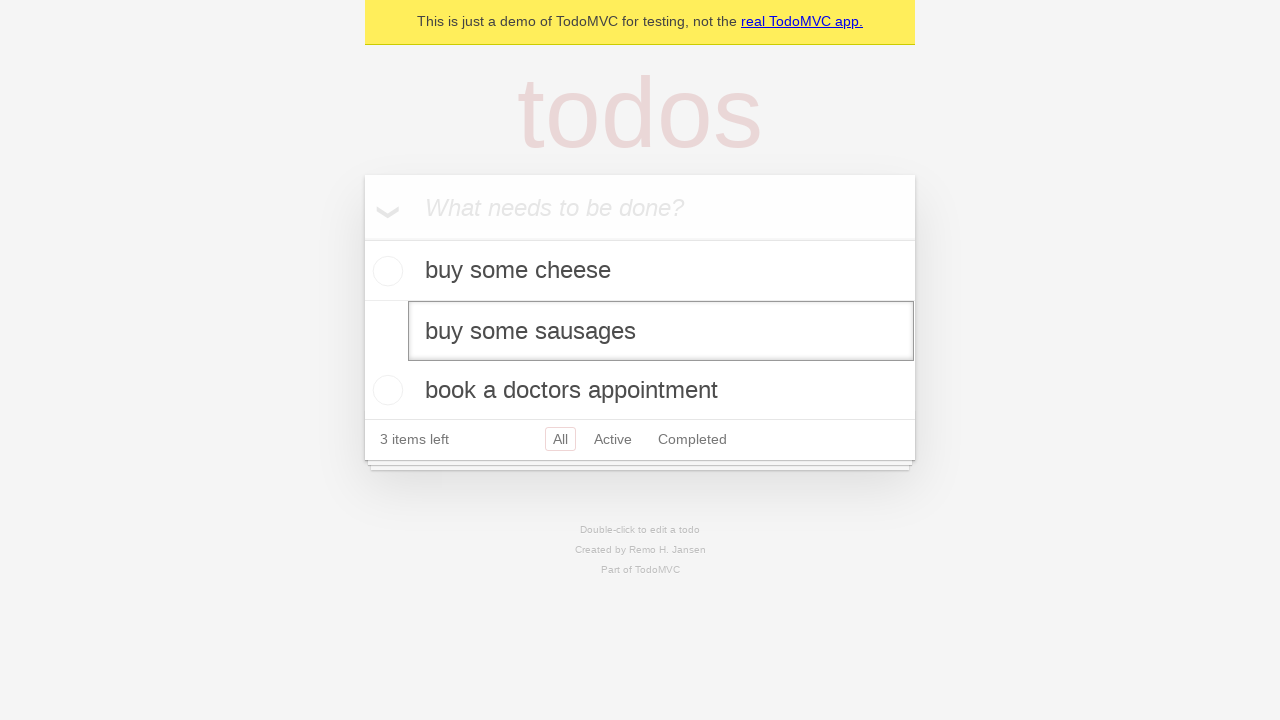

Pressed Enter to confirm todo edit on internal:testid=[data-testid="todo-item"s] >> nth=1 >> internal:role=textbox[nam
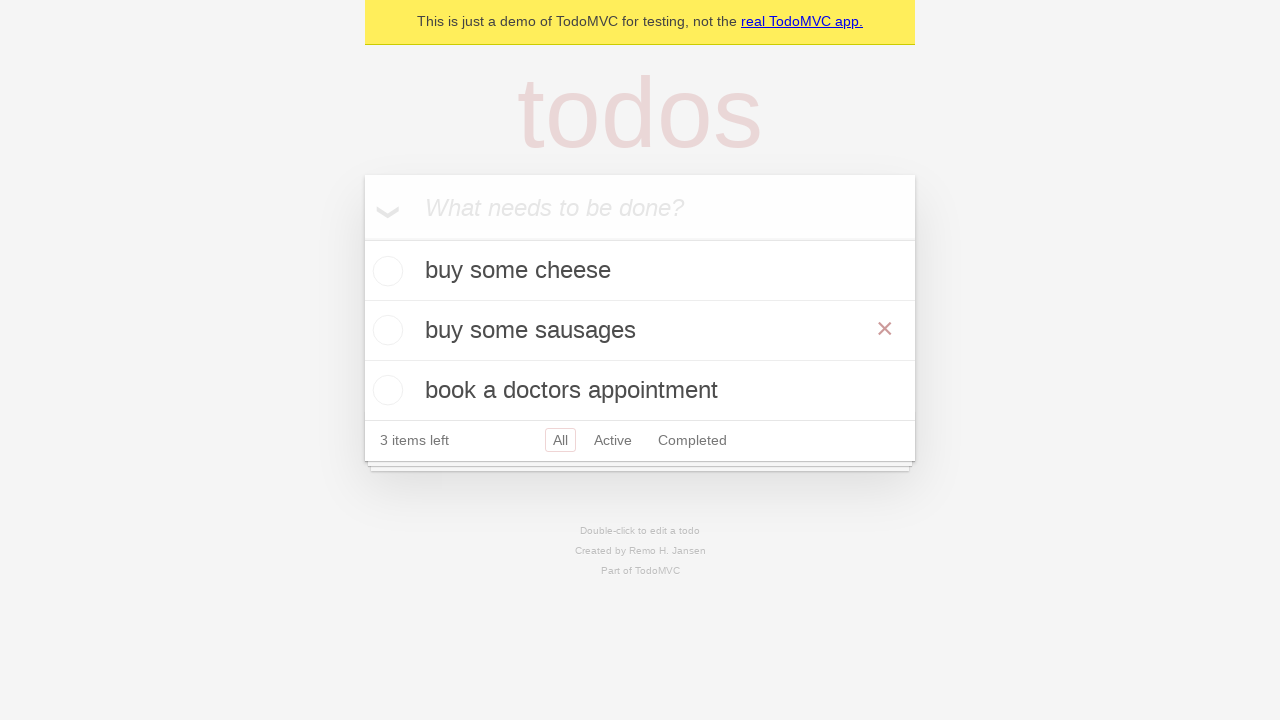

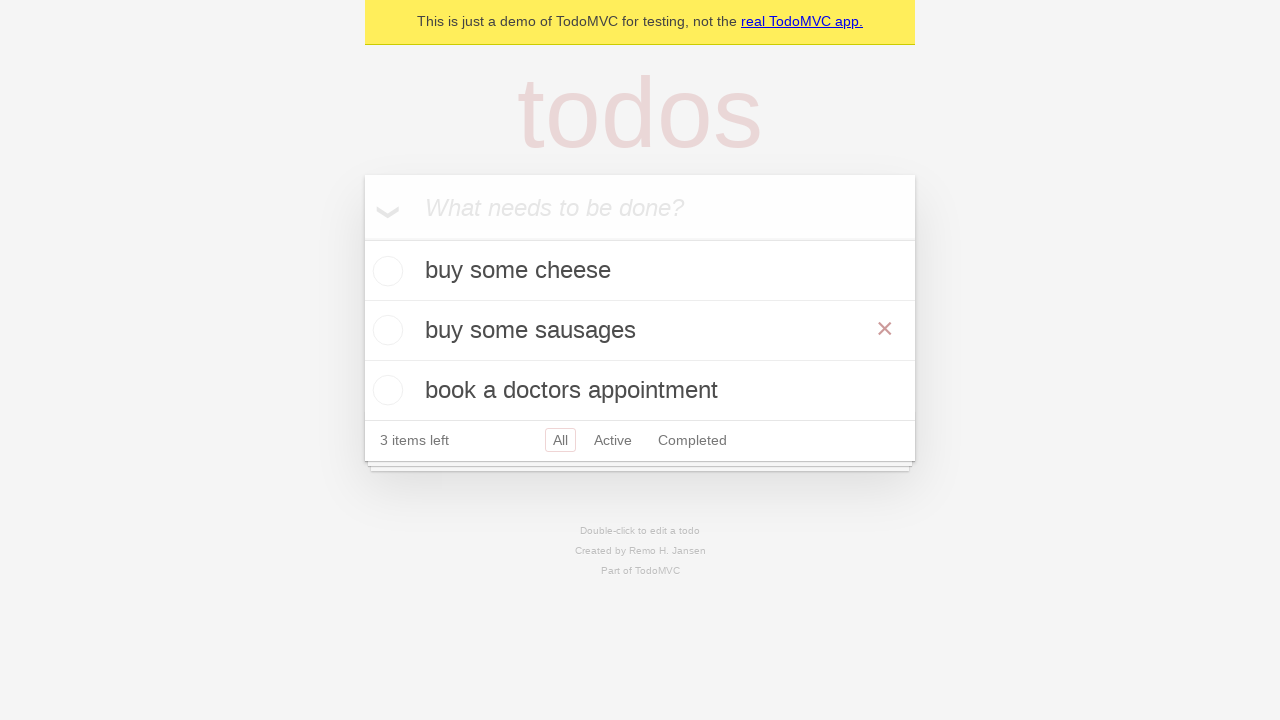